Tests that the Clear completed button displays correct text after completing an item

Starting URL: https://demo.playwright.dev/todomvc

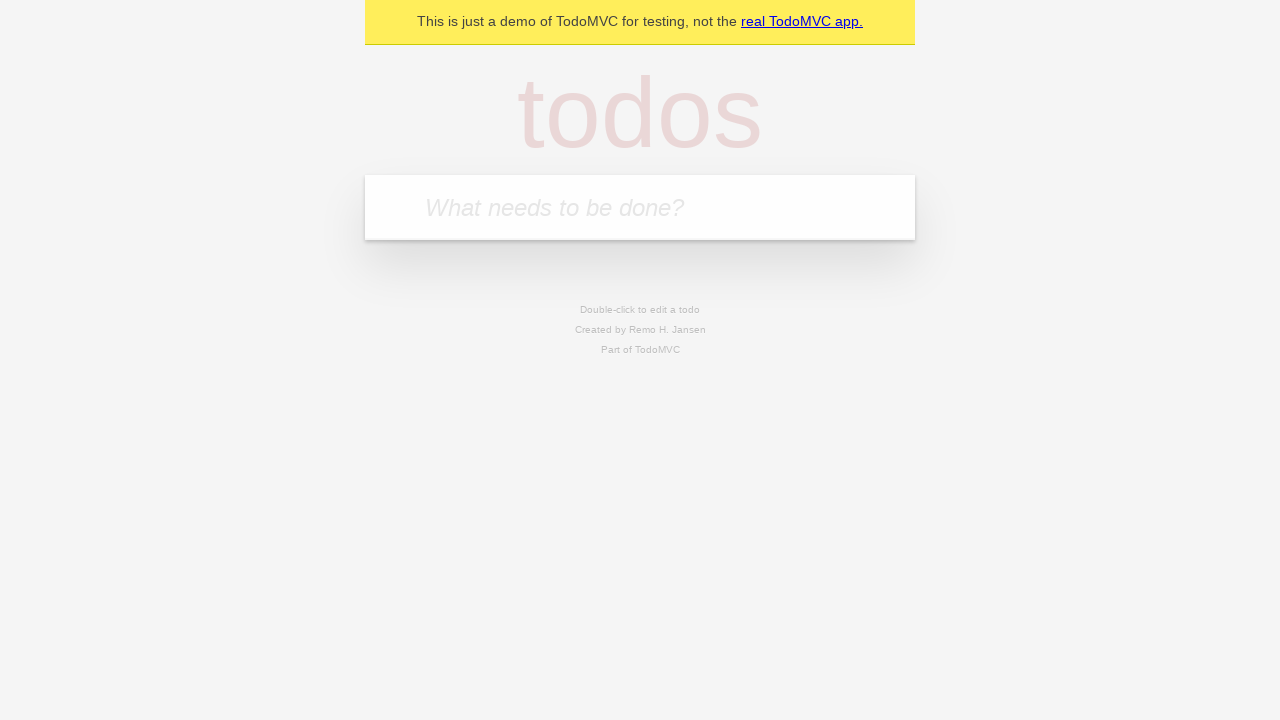

Located the 'What needs to be done?' input field
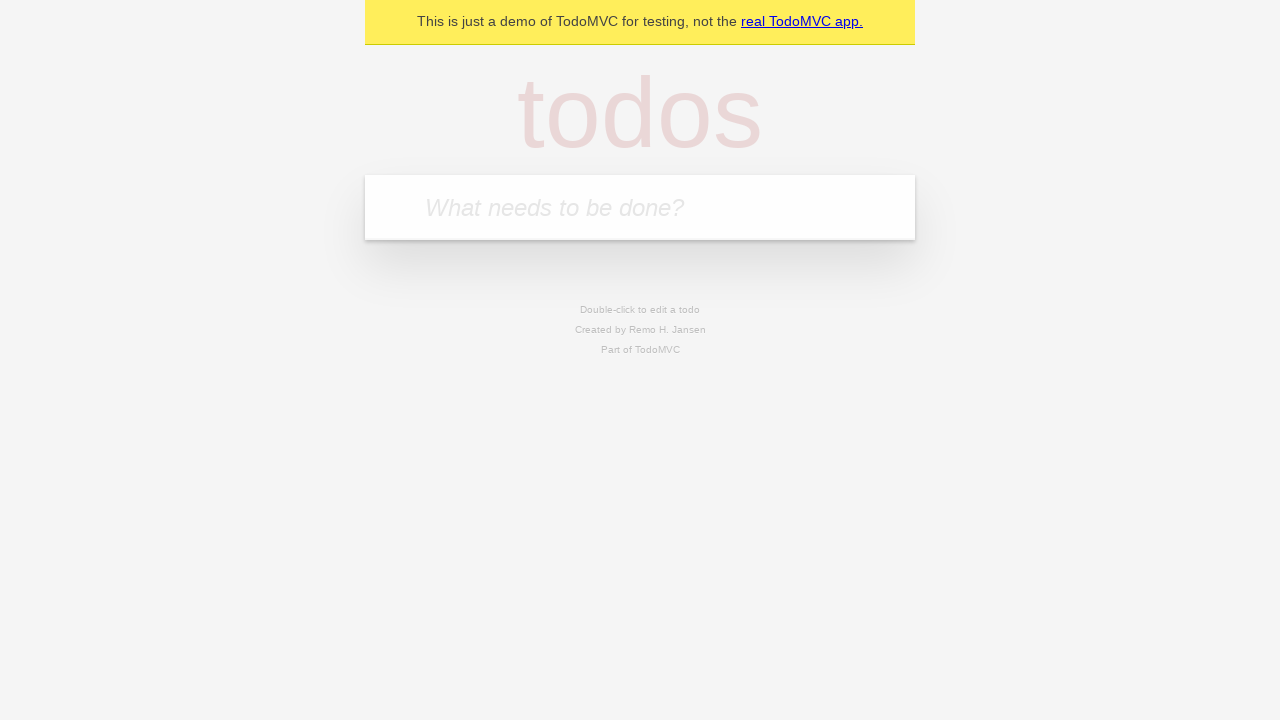

Filled first todo: 'buy some cheese' on internal:attr=[placeholder="What needs to be done?"i]
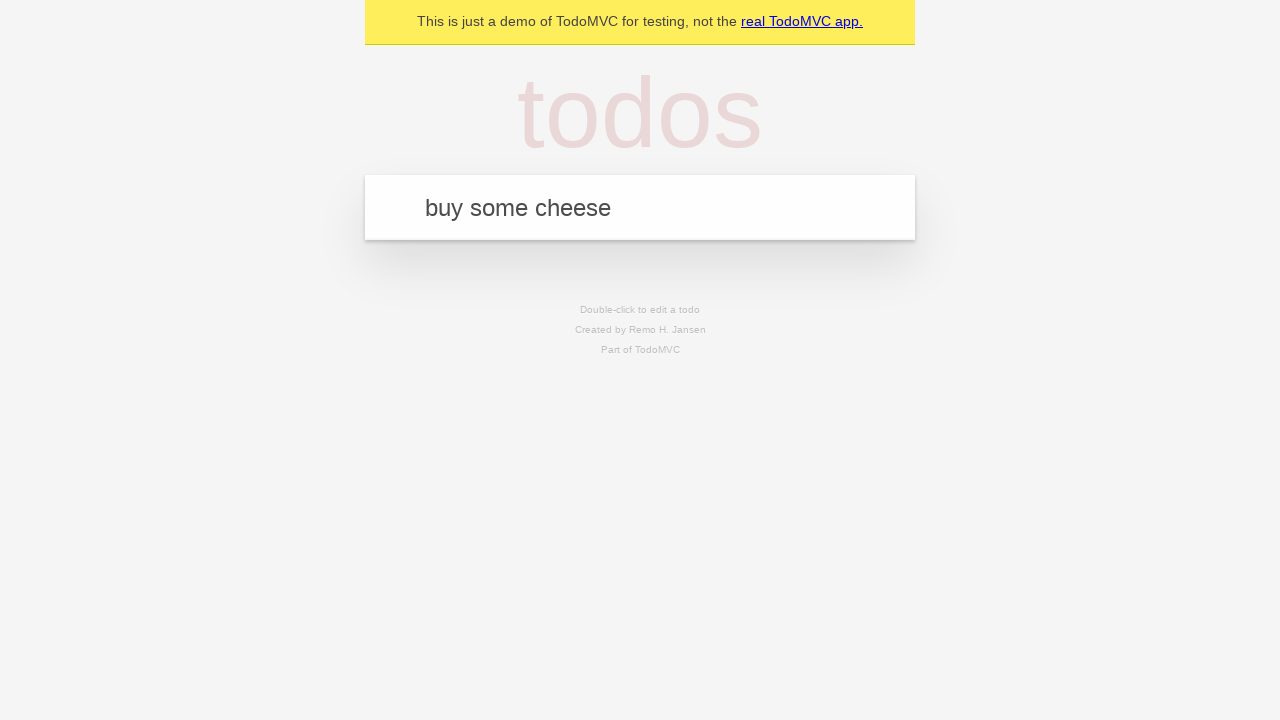

Pressed Enter to add first todo on internal:attr=[placeholder="What needs to be done?"i]
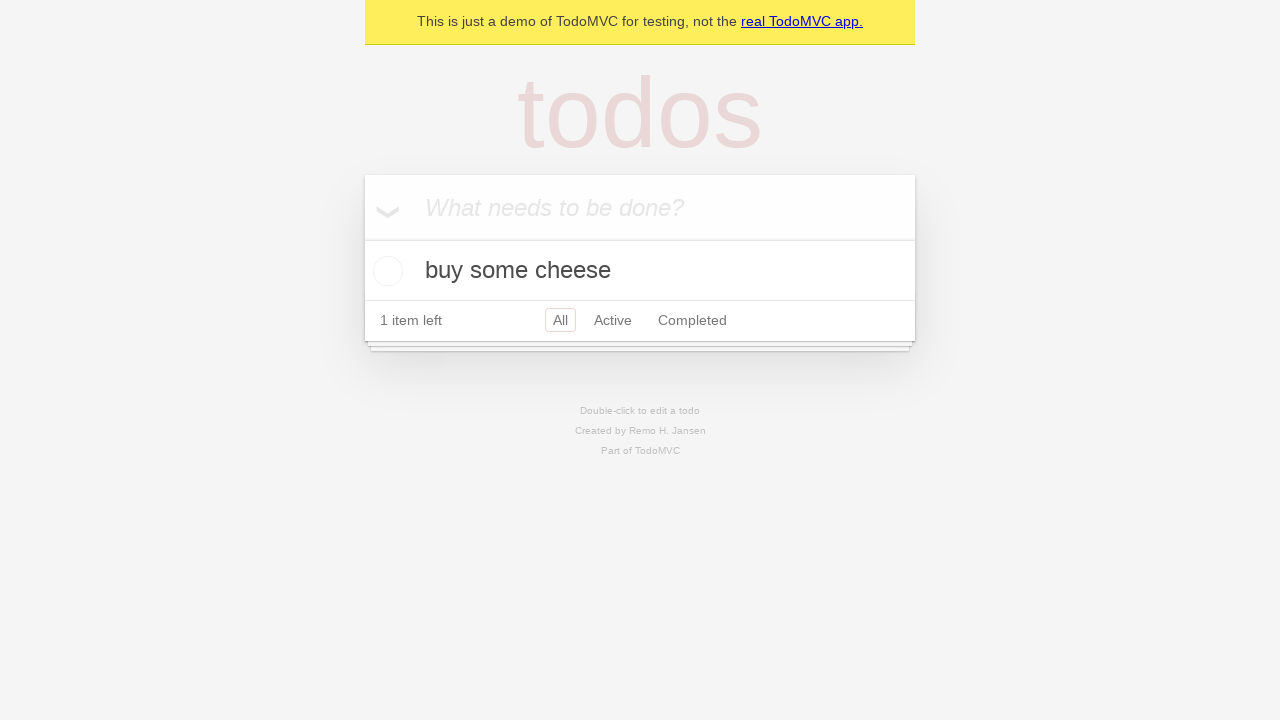

Filled second todo: 'feed the cat' on internal:attr=[placeholder="What needs to be done?"i]
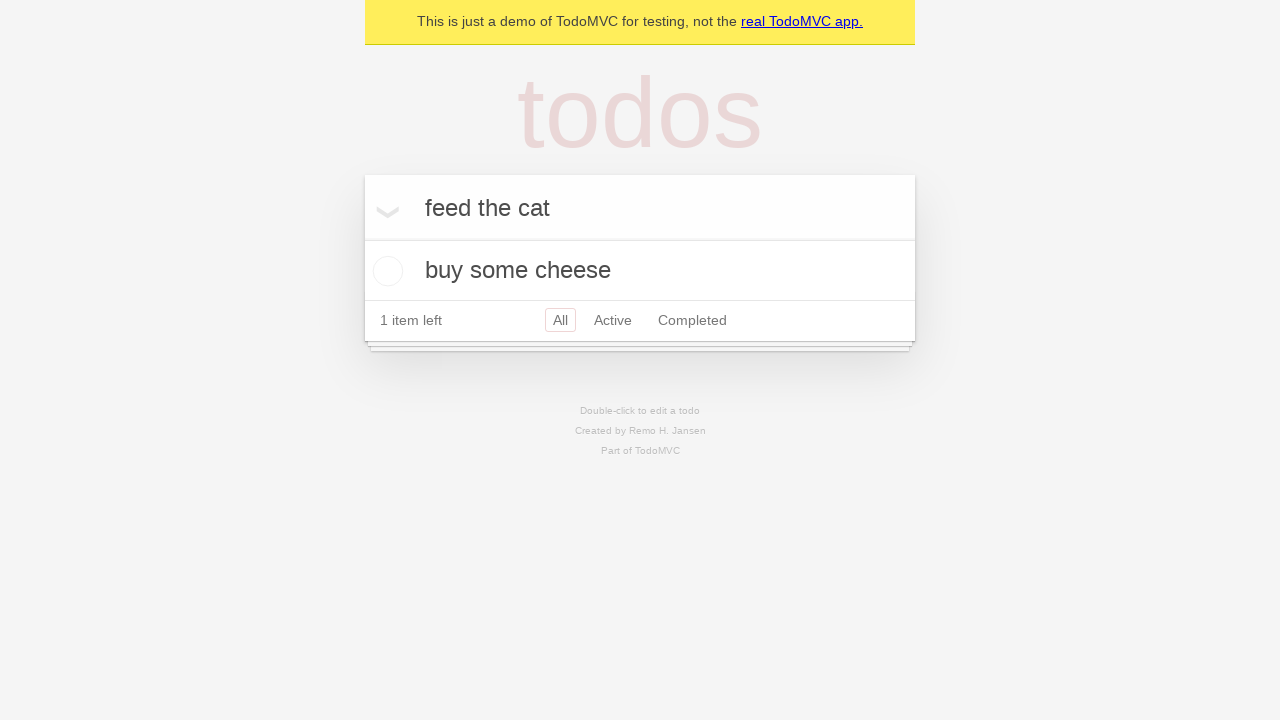

Pressed Enter to add second todo on internal:attr=[placeholder="What needs to be done?"i]
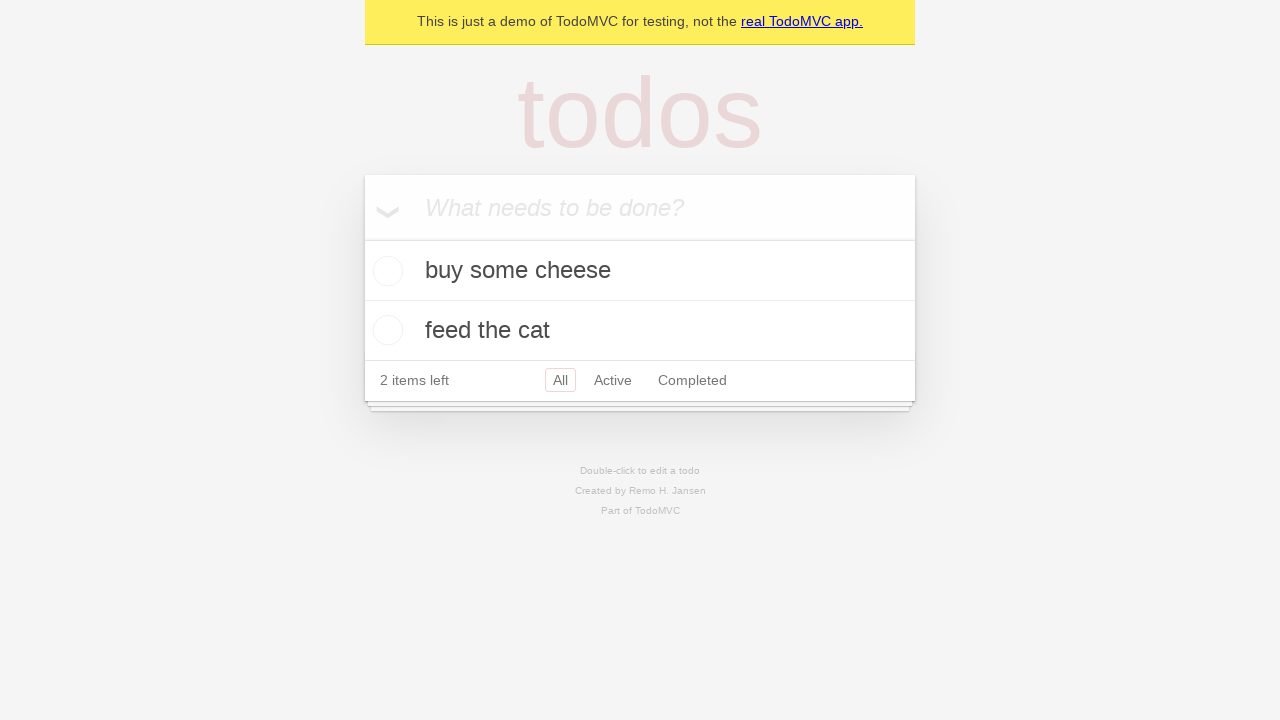

Filled third todo: 'book a doctors appointment' on internal:attr=[placeholder="What needs to be done?"i]
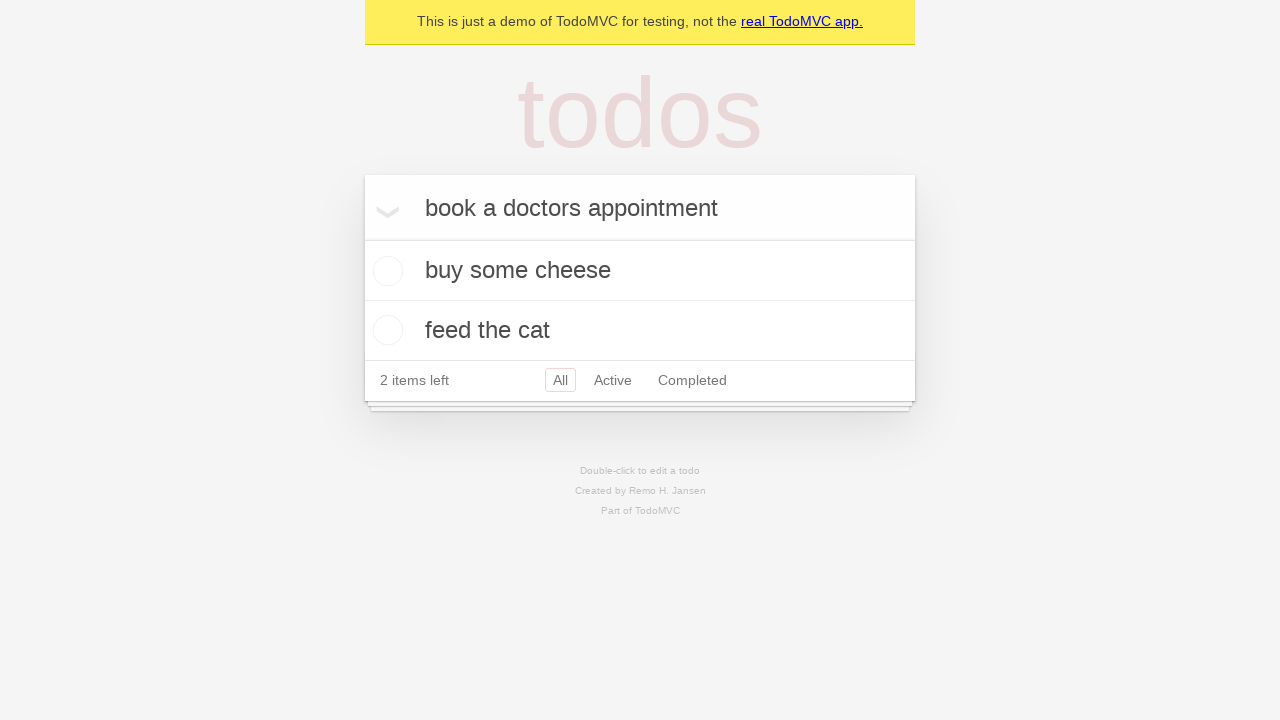

Pressed Enter to add third todo on internal:attr=[placeholder="What needs to be done?"i]
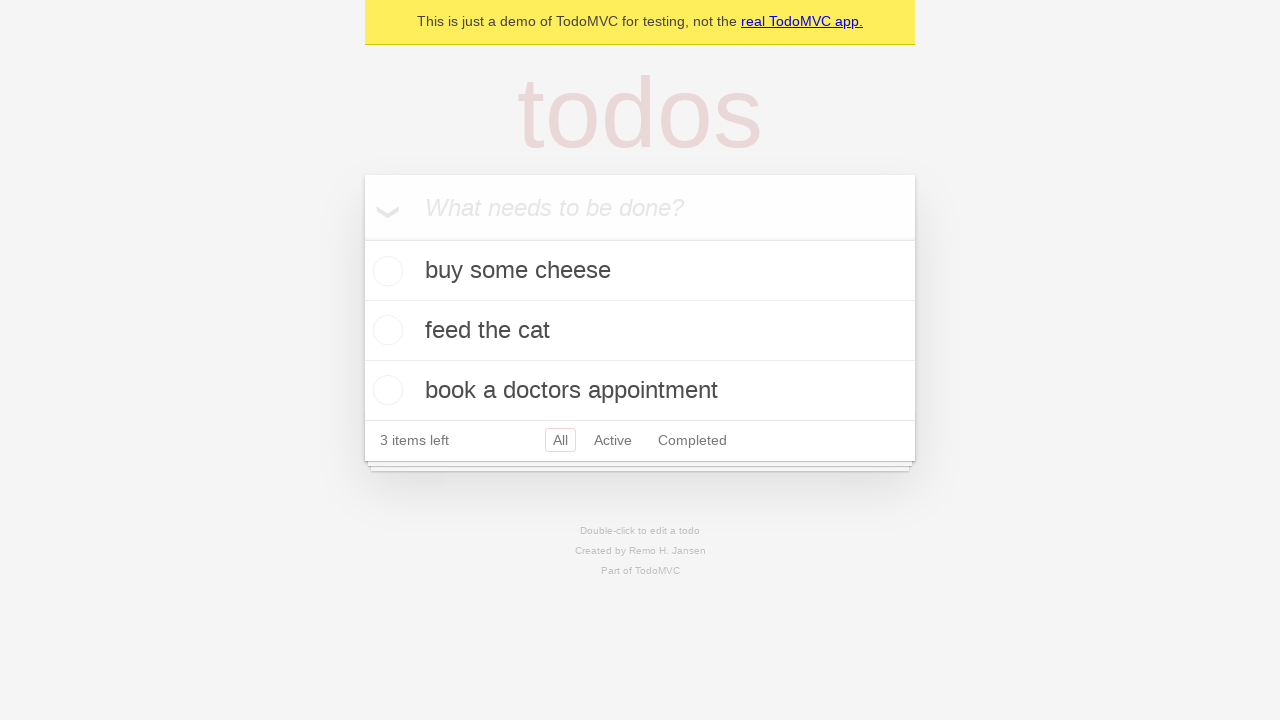

Checked the first todo as completed at (385, 271) on .todo-list li .toggle >> nth=0
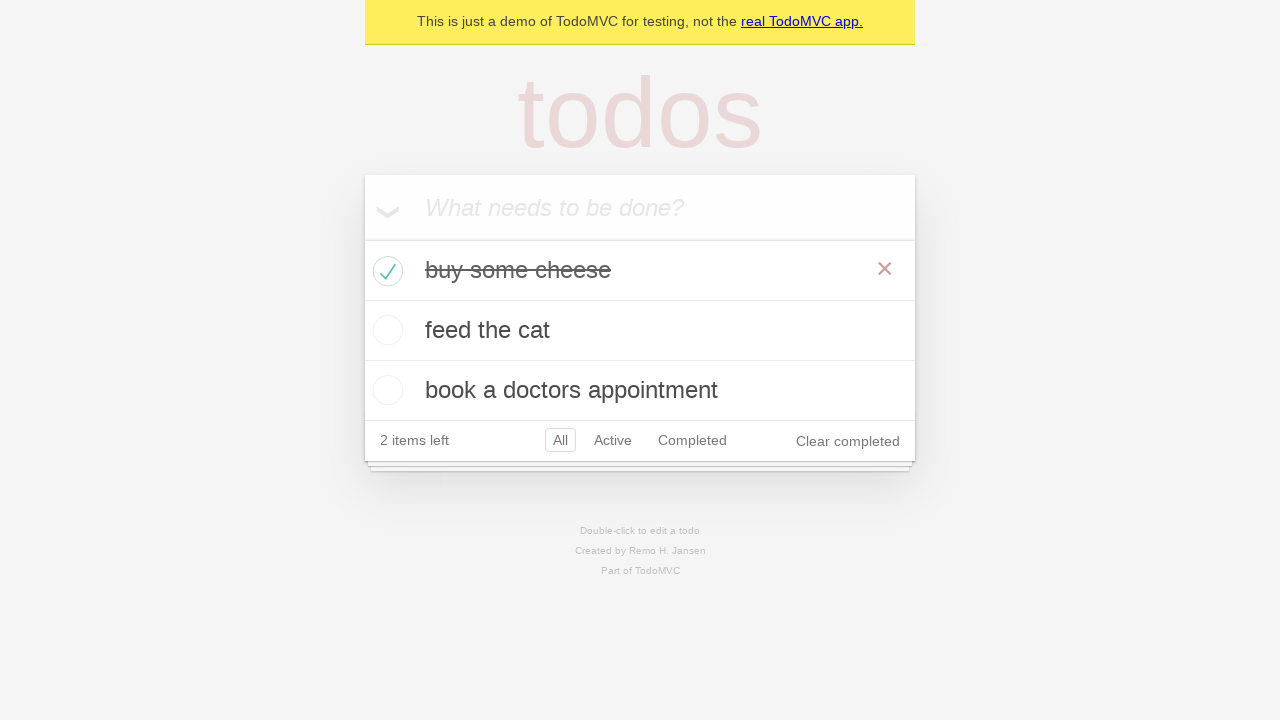

Clear completed button is now visible after completing a todo
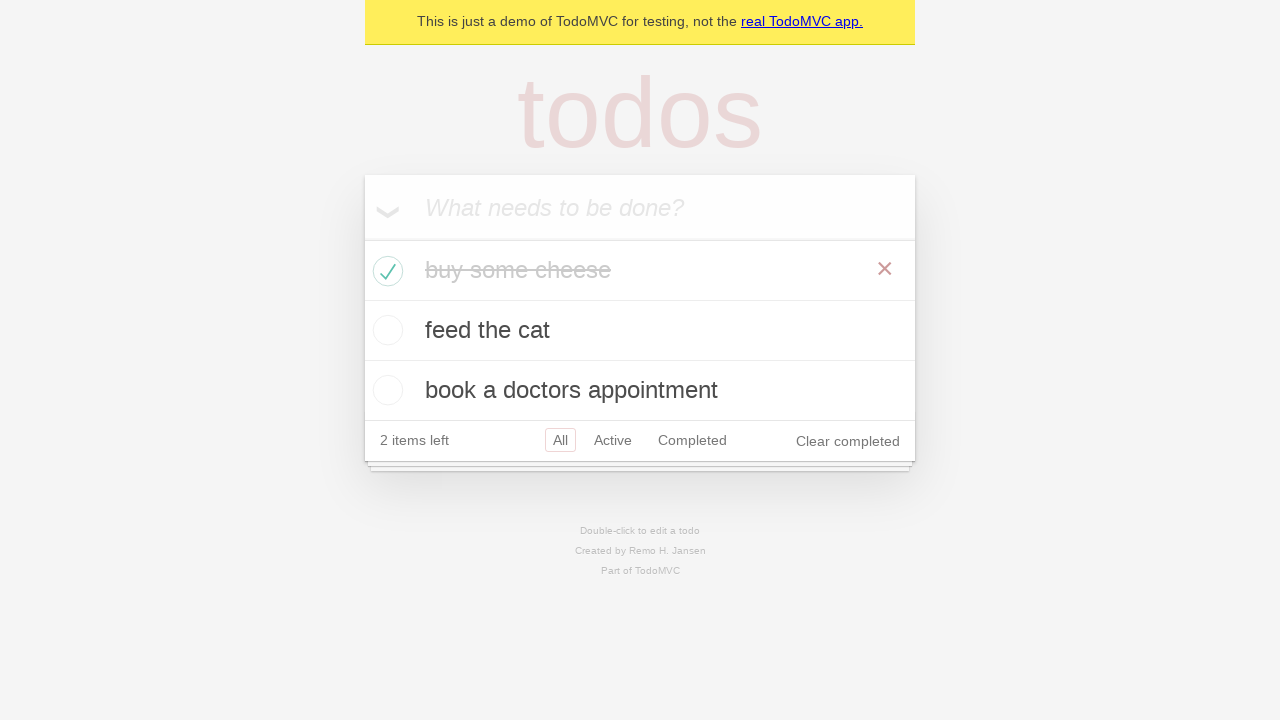

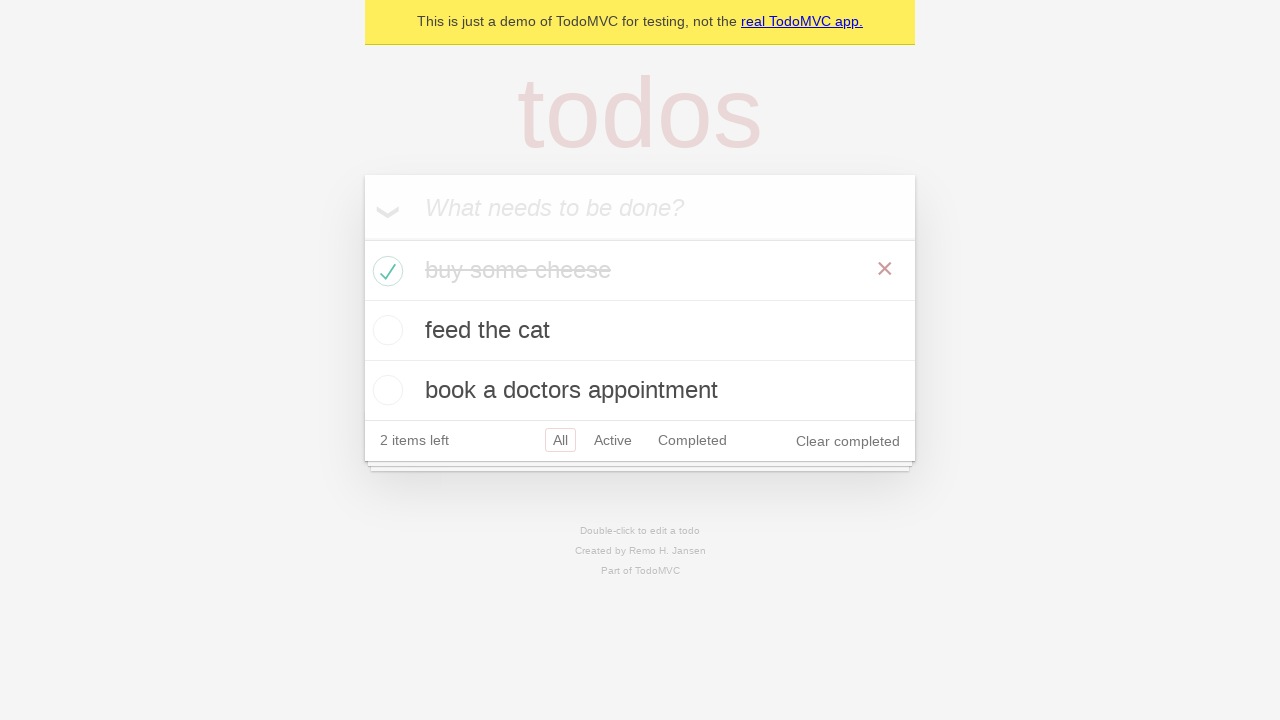